Tests adding todo items to the list by filling the input and pressing Enter for two items, verifying they appear in the list.

Starting URL: https://demo.playwright.dev/todomvc

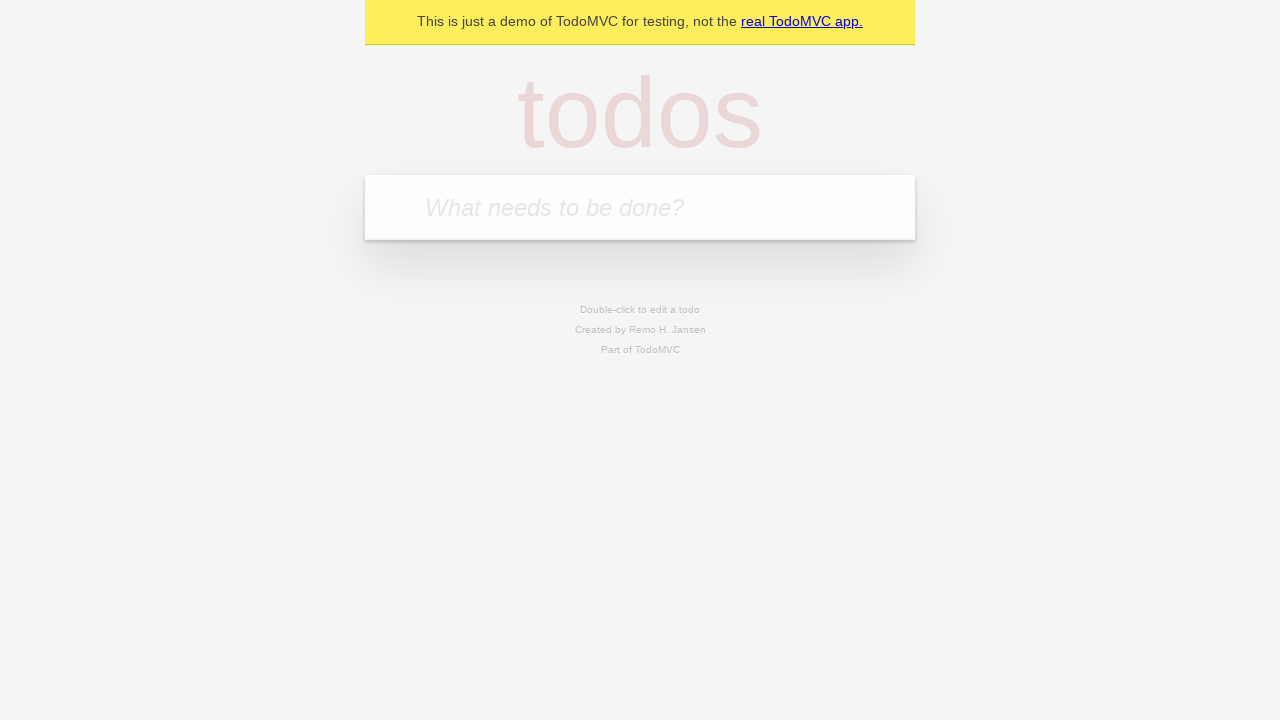

Filled todo input with 'buy some cheese' on internal:attr=[placeholder="What needs to be done?"i]
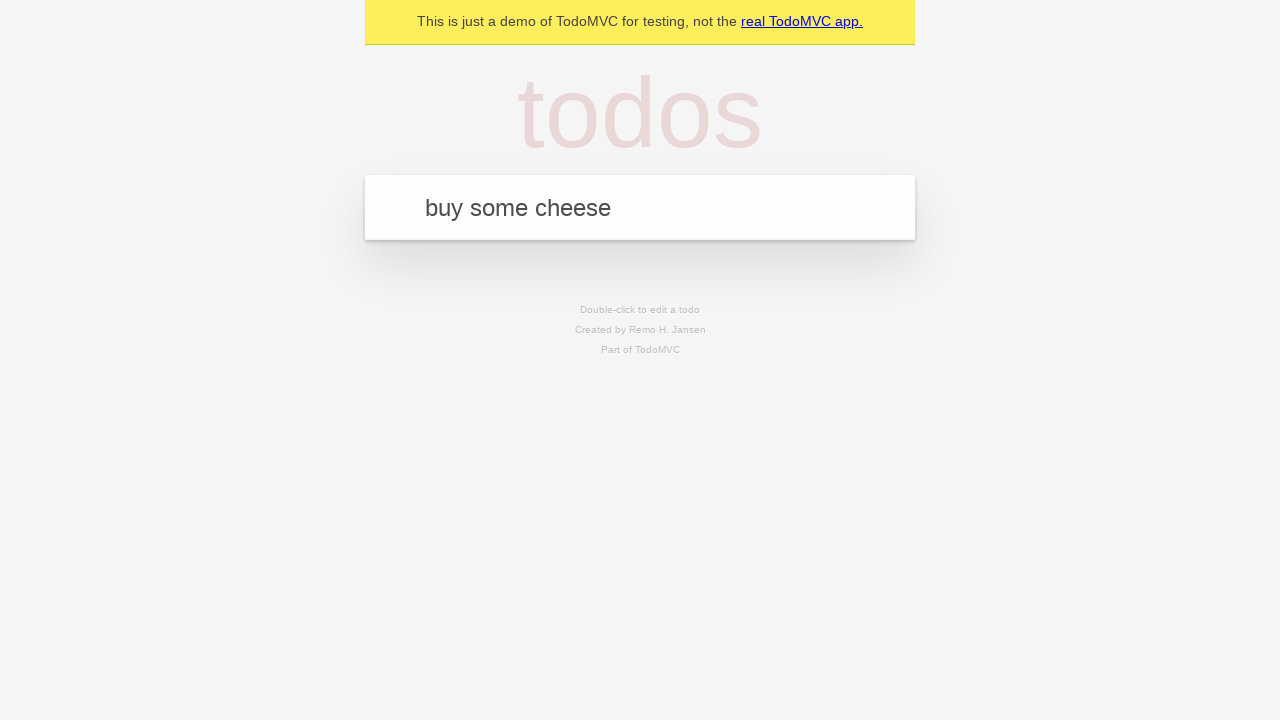

Pressed Enter to add first todo item on internal:attr=[placeholder="What needs to be done?"i]
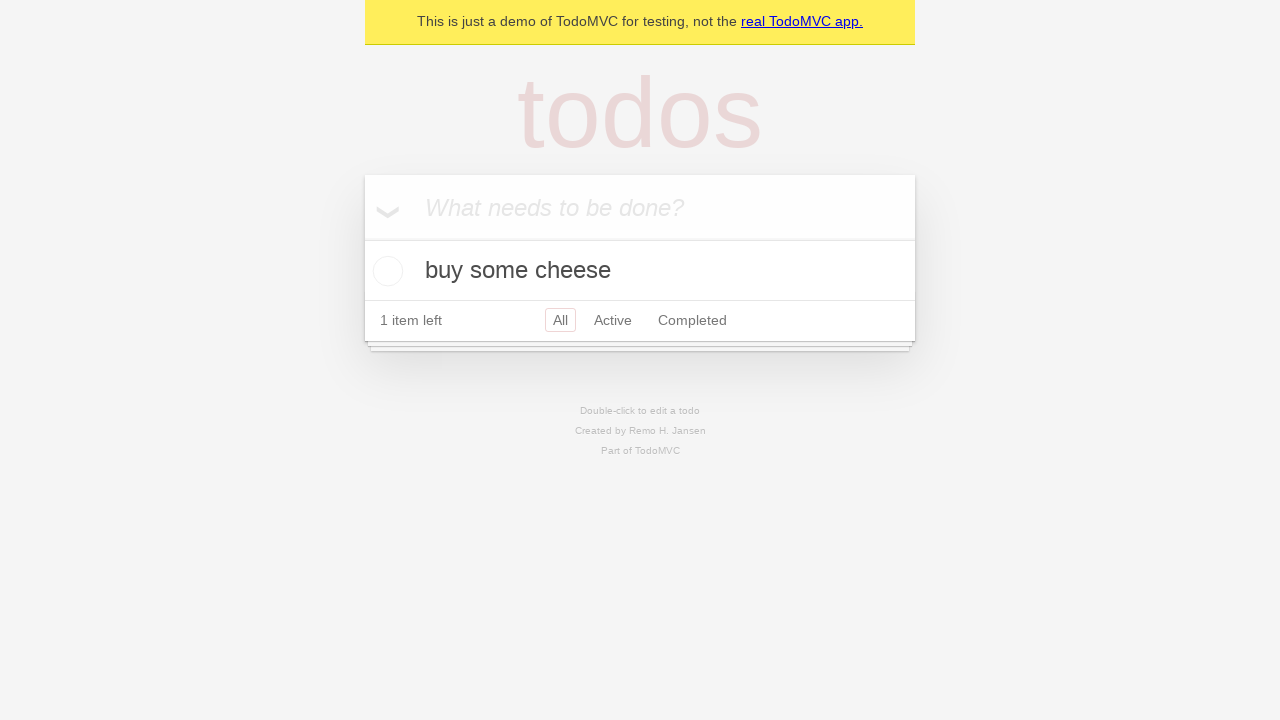

First todo item appeared in the list
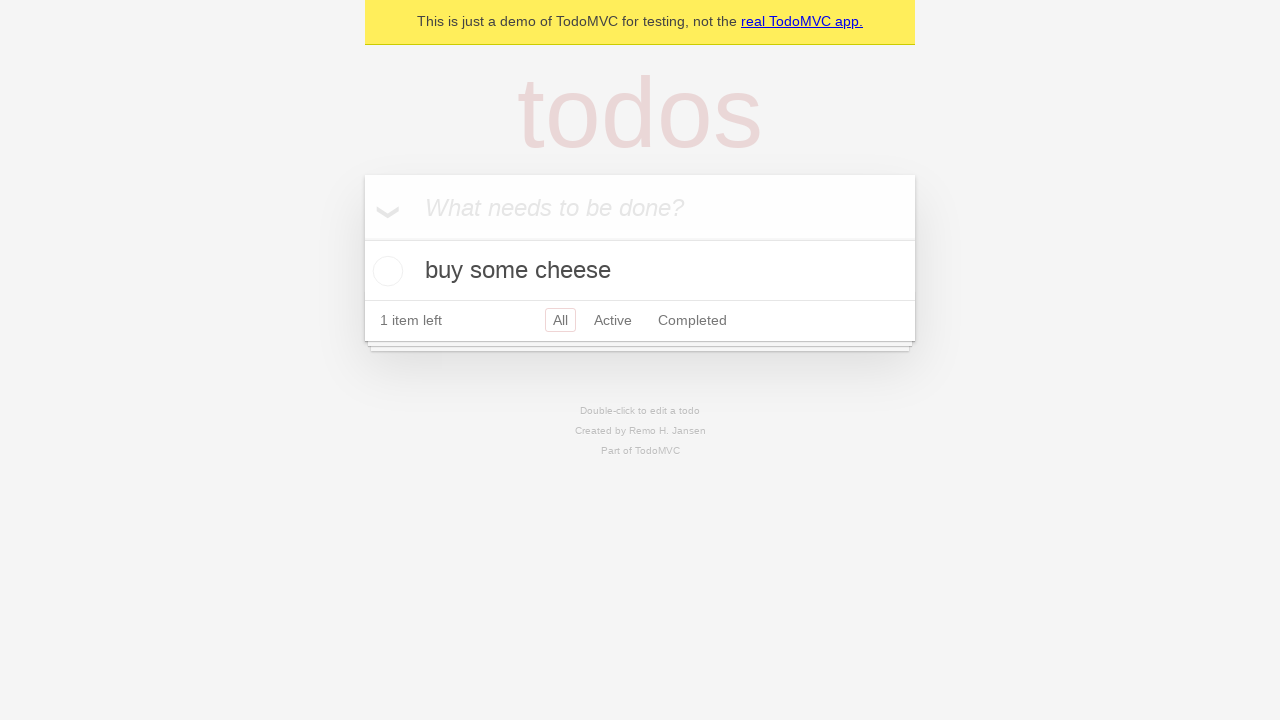

Filled todo input with 'feed the cat' on internal:attr=[placeholder="What needs to be done?"i]
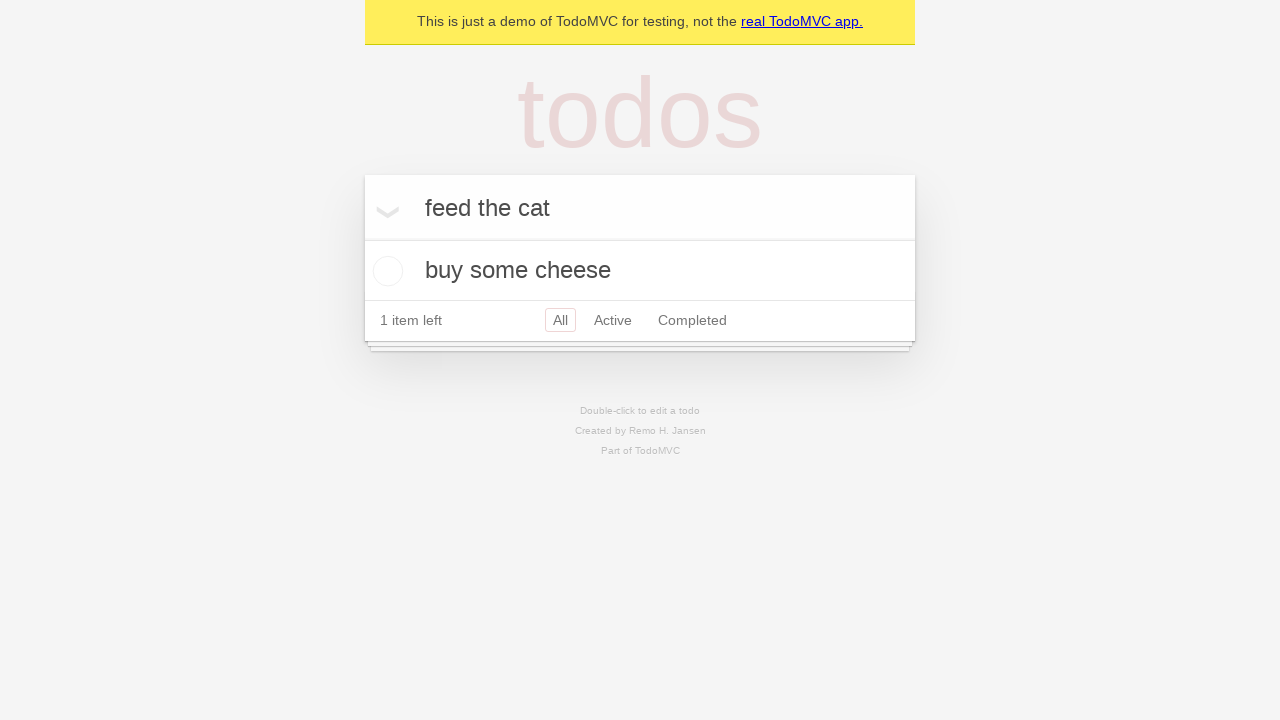

Pressed Enter to add second todo item on internal:attr=[placeholder="What needs to be done?"i]
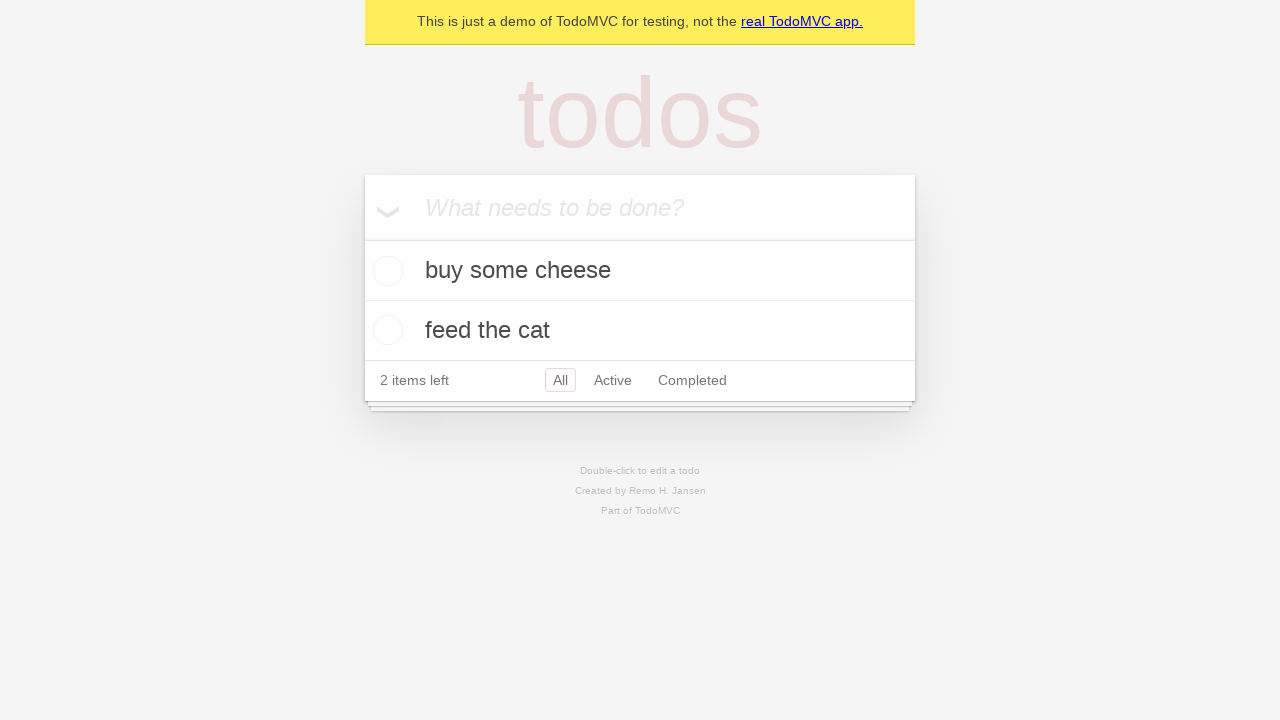

Second todo item appeared in the list
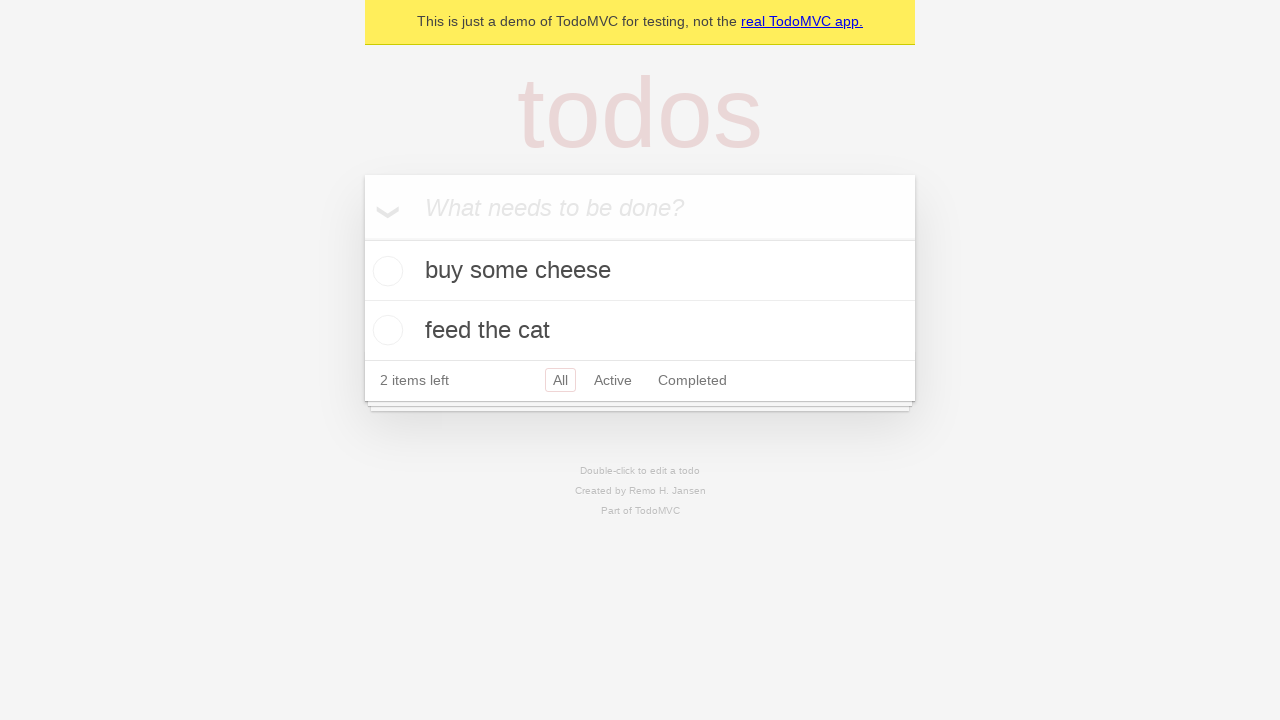

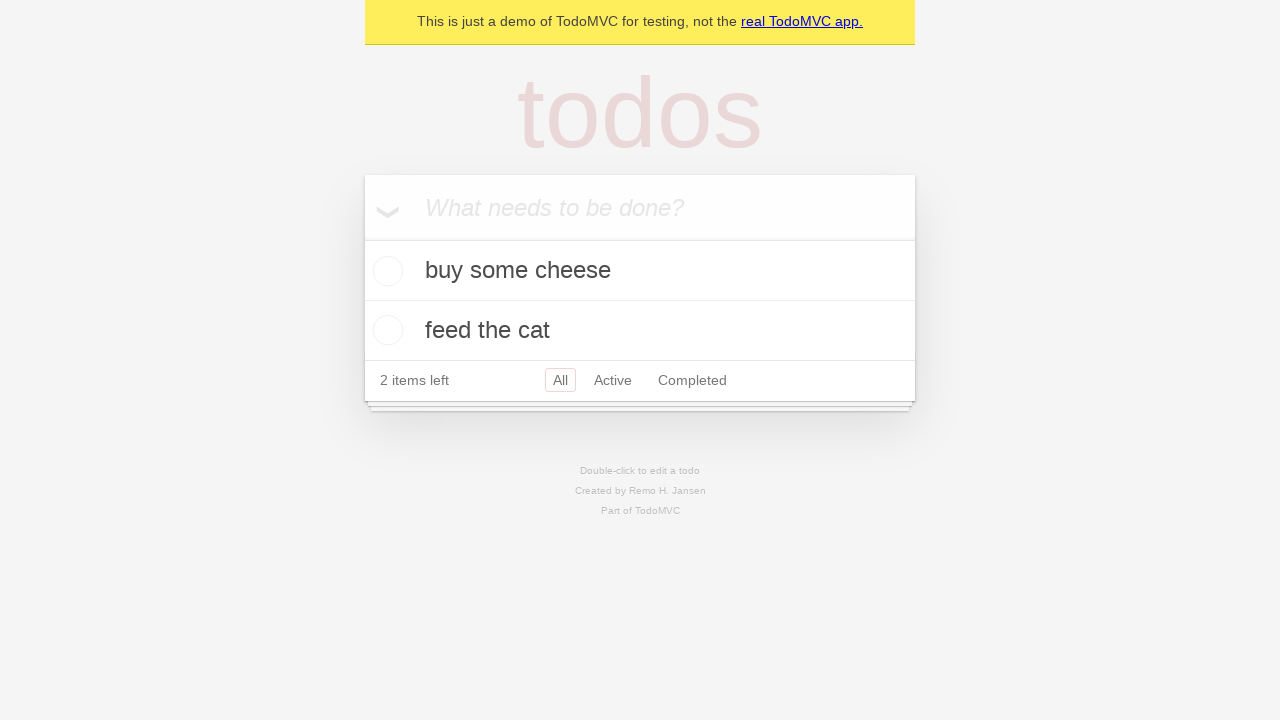